Navigates to Utkarsh Academy website and waits for the page to load, verifying the page is accessible.

Starting URL: https://www.utkarshaaacademy.com

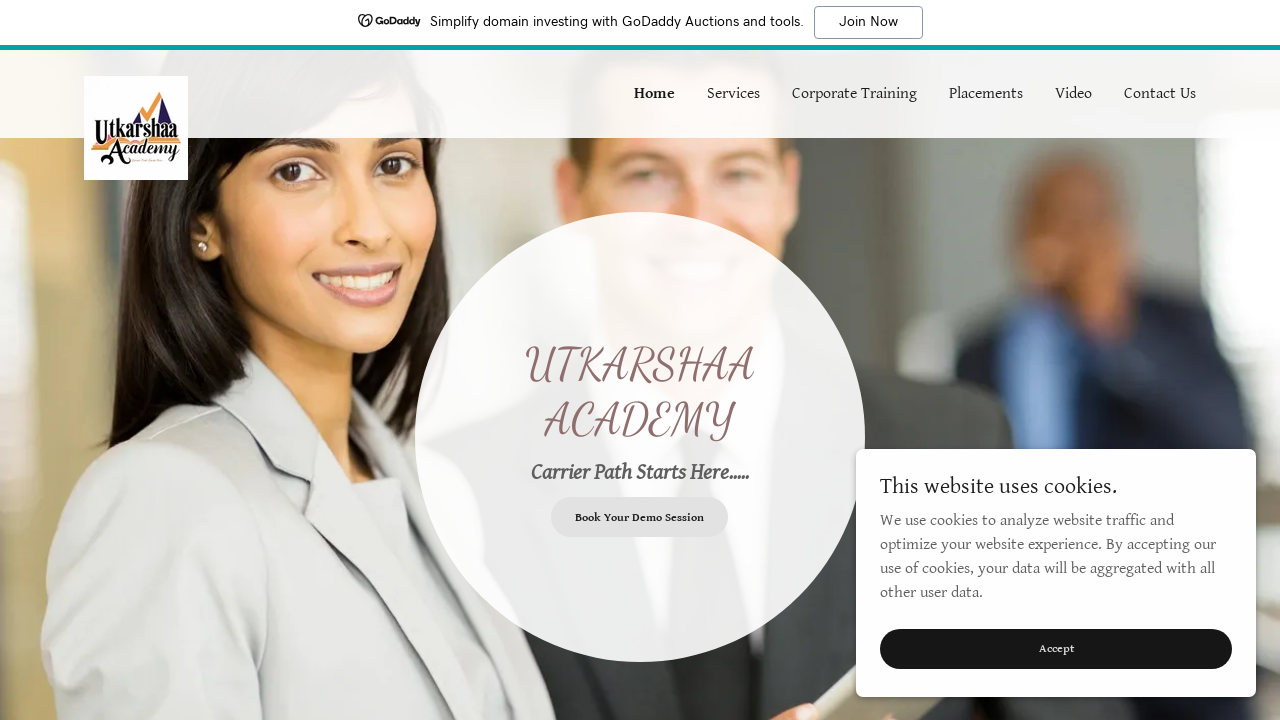

Set viewport size to 1920x1080
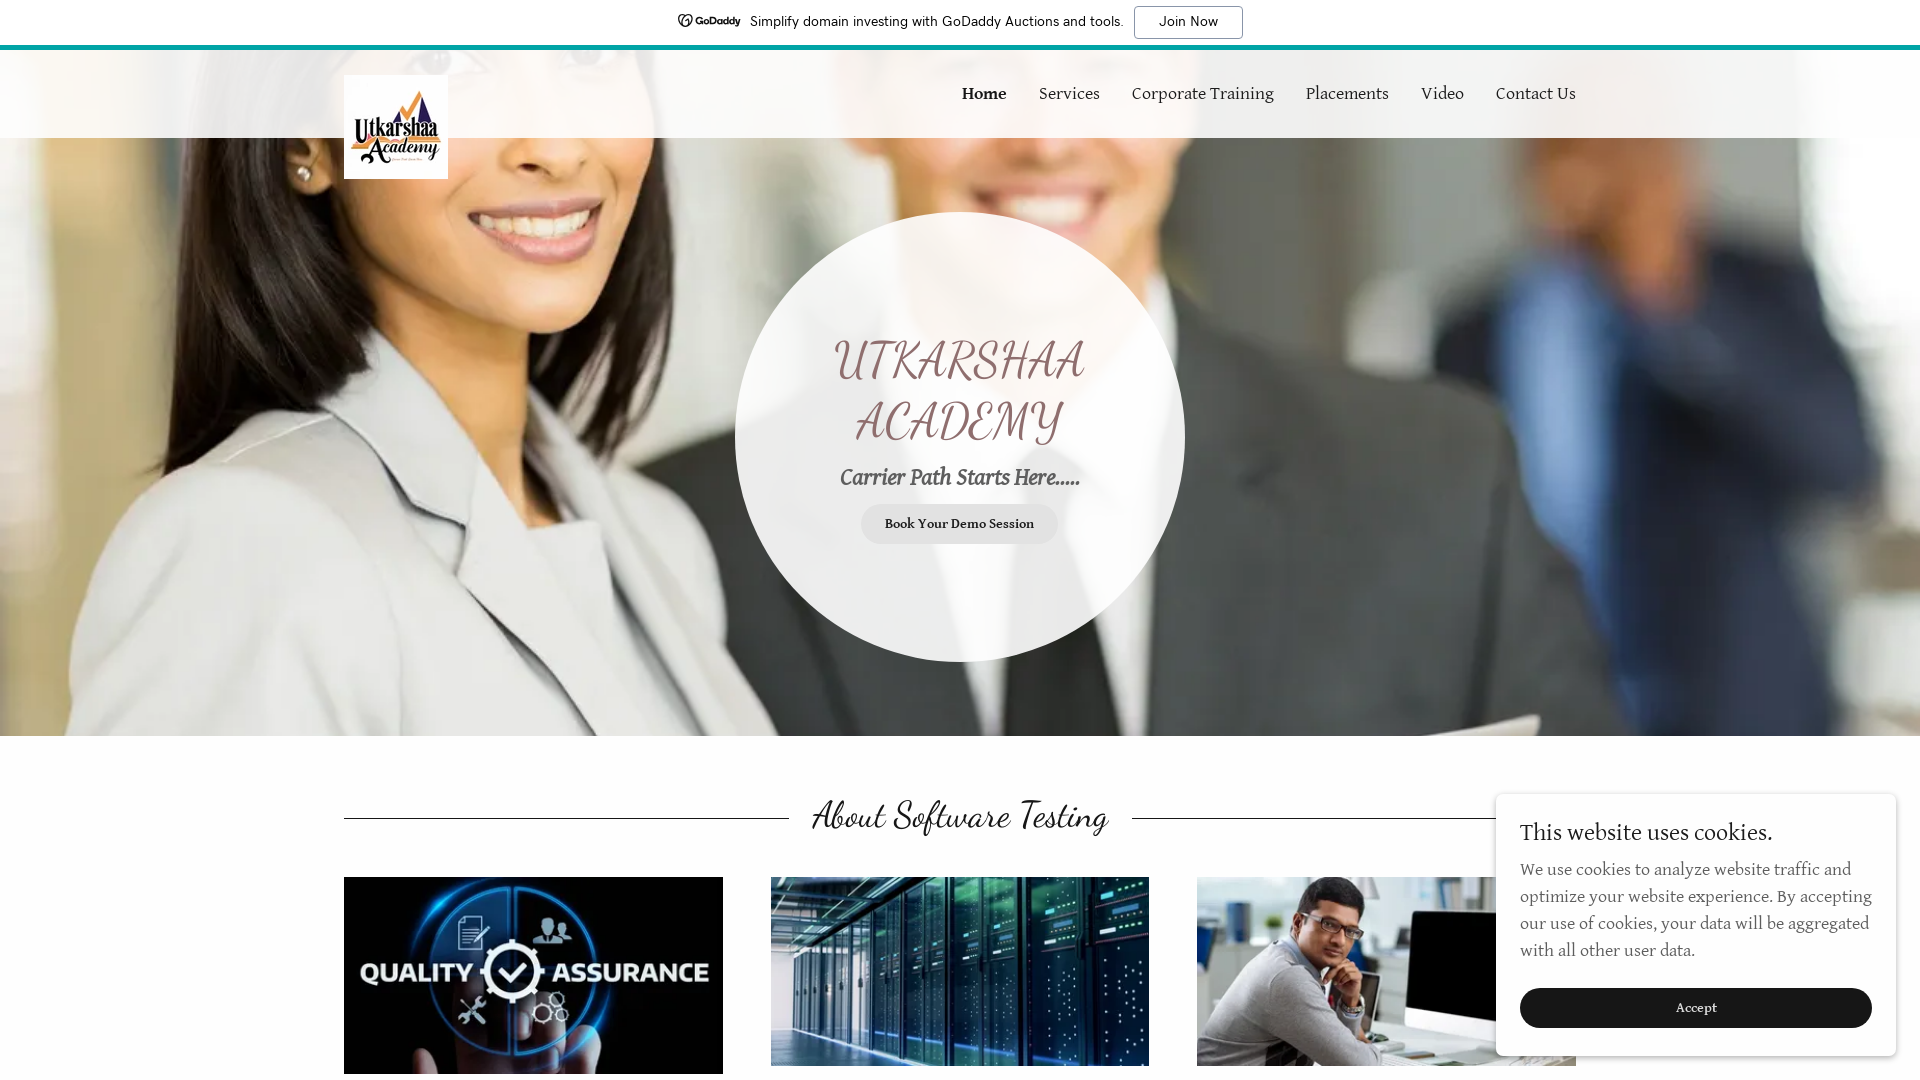

Page DOM content loaded successfully
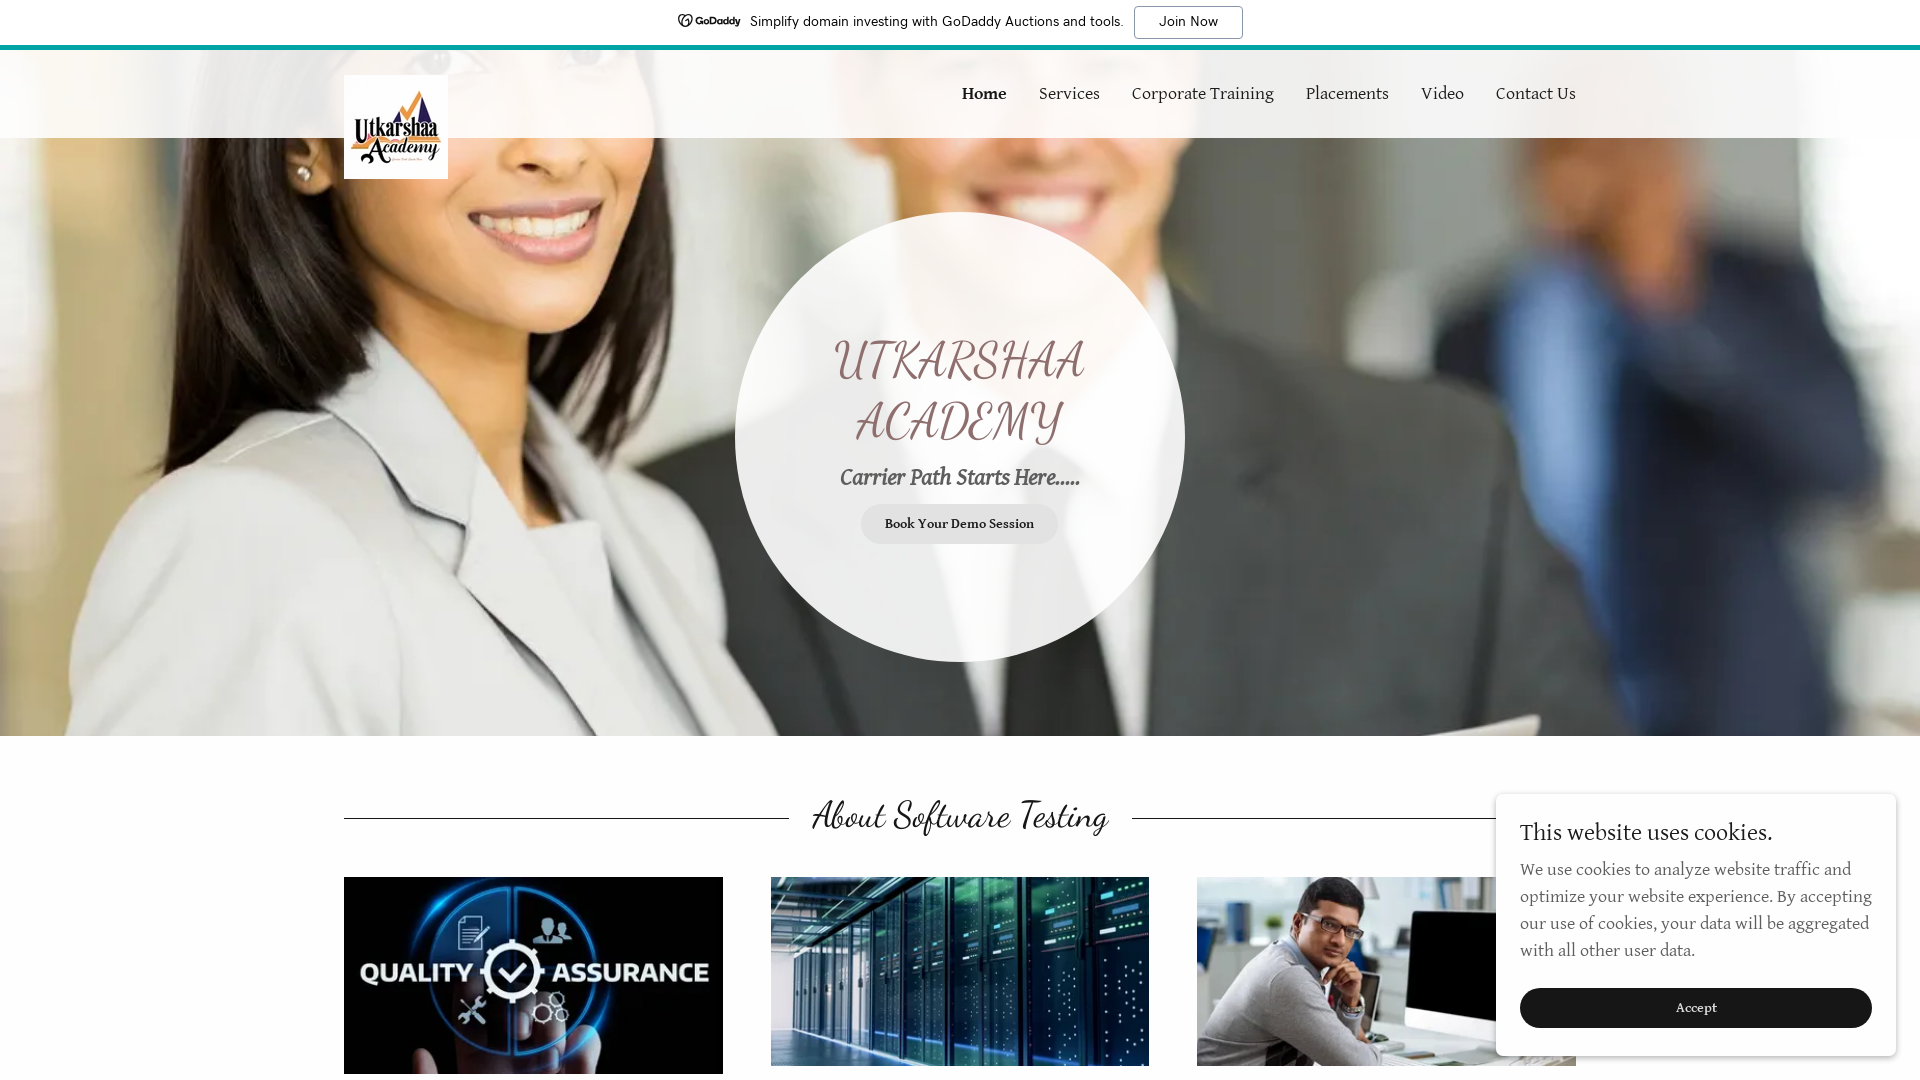

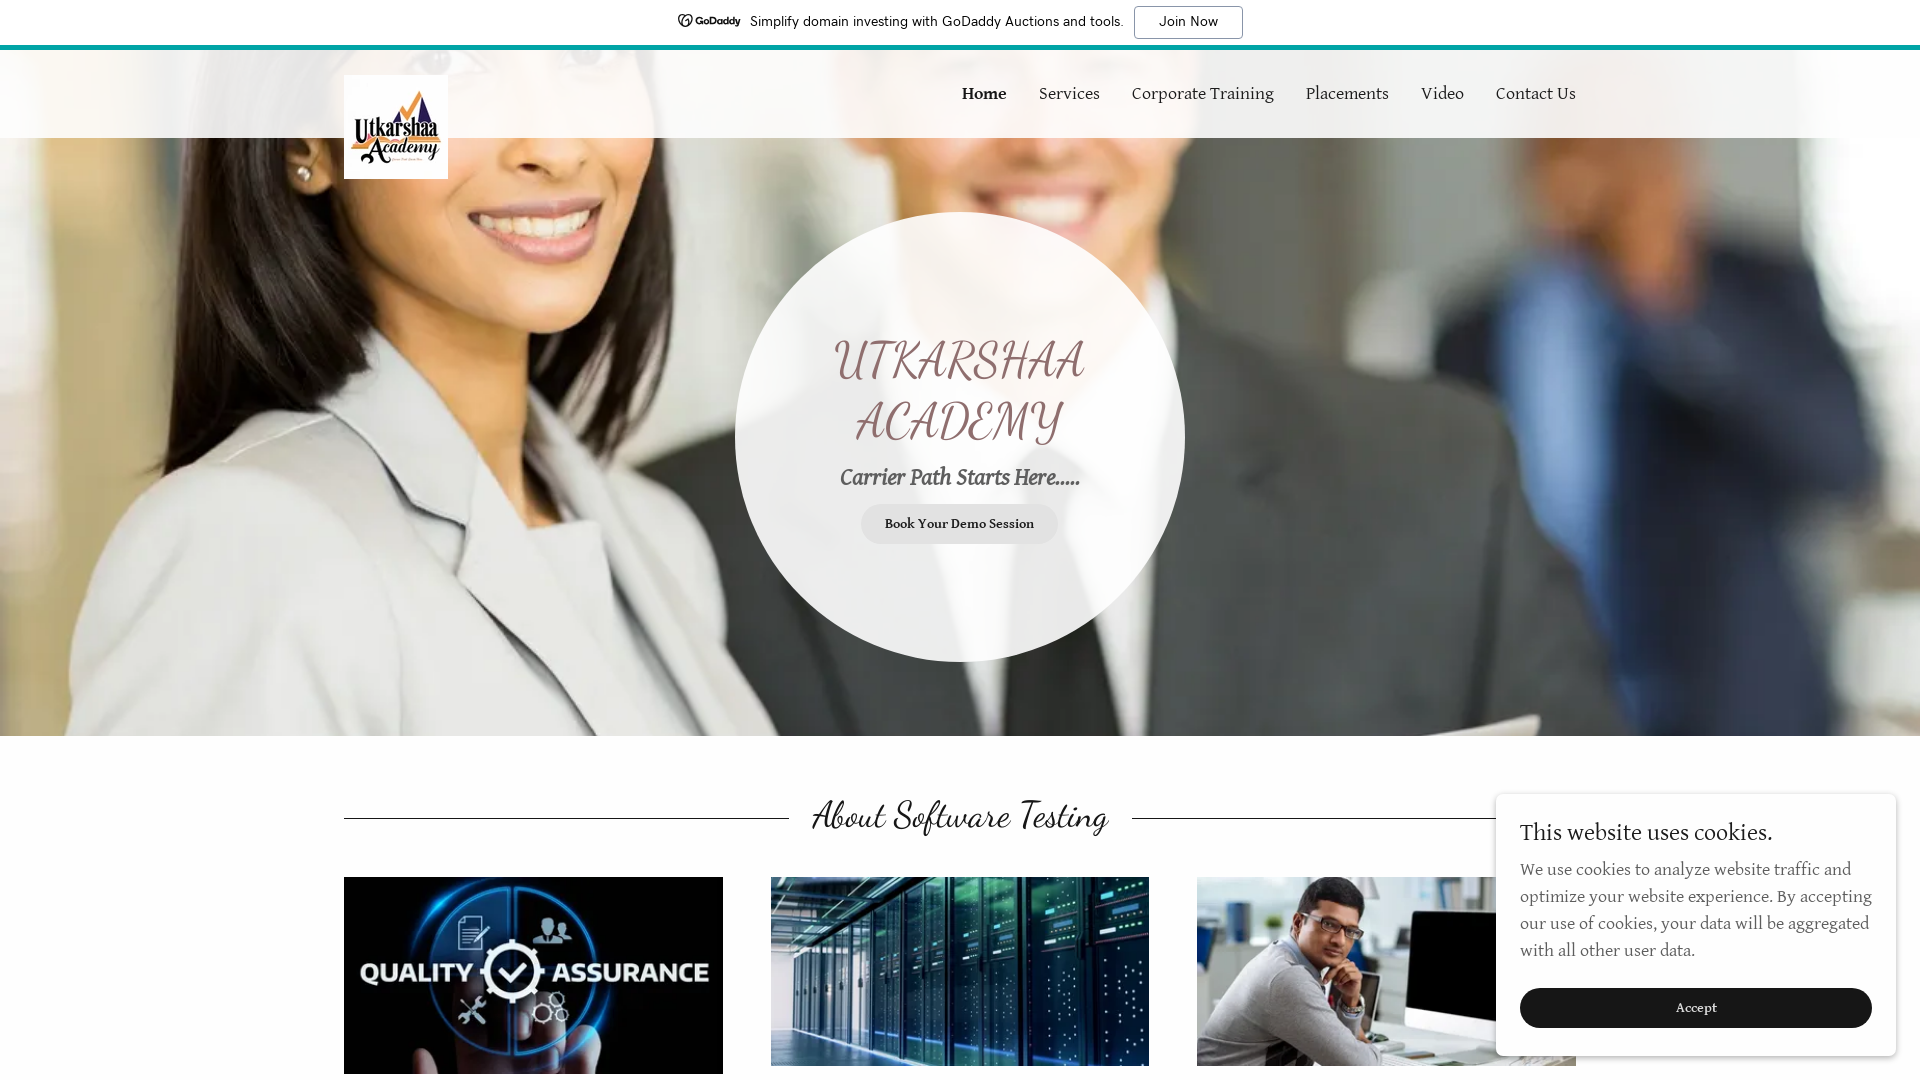